Opens the sign-in page and validates that email, password fields and login button are displayed

Starting URL: https://test.my-fork.com/

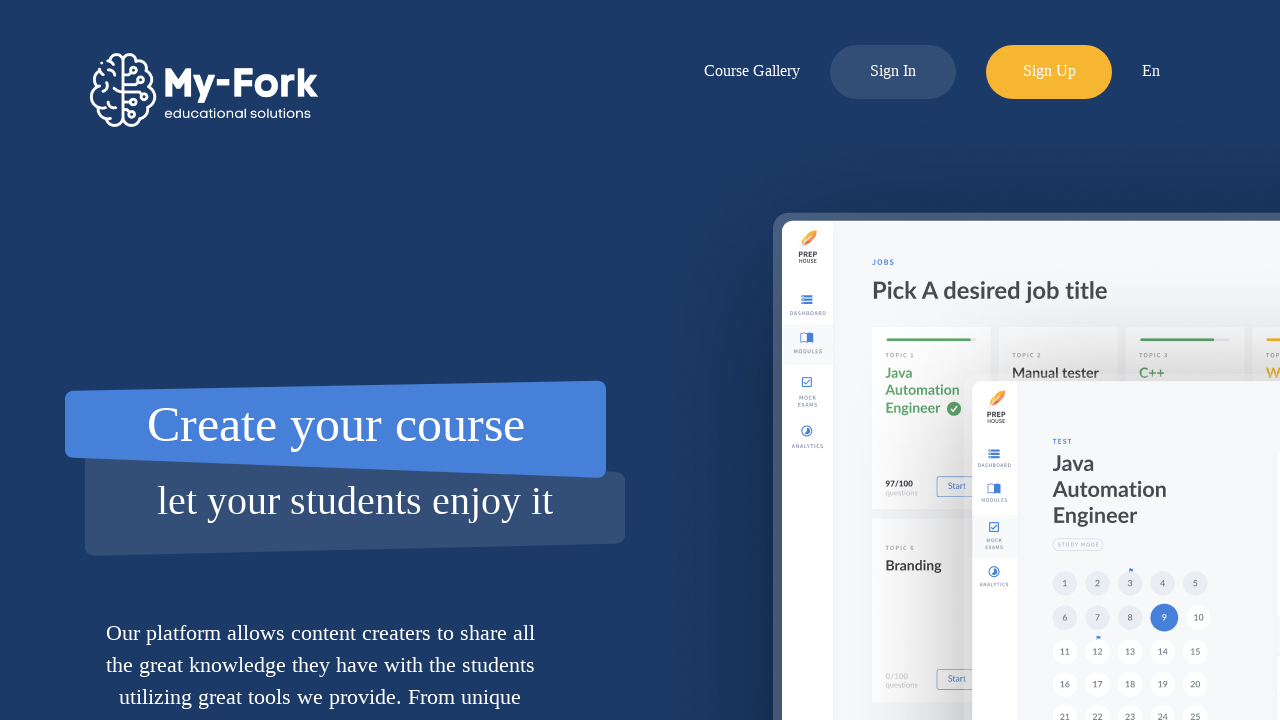

Clicked login button to open sign-in page at (893, 62) on a.menu-item.log-in-button div
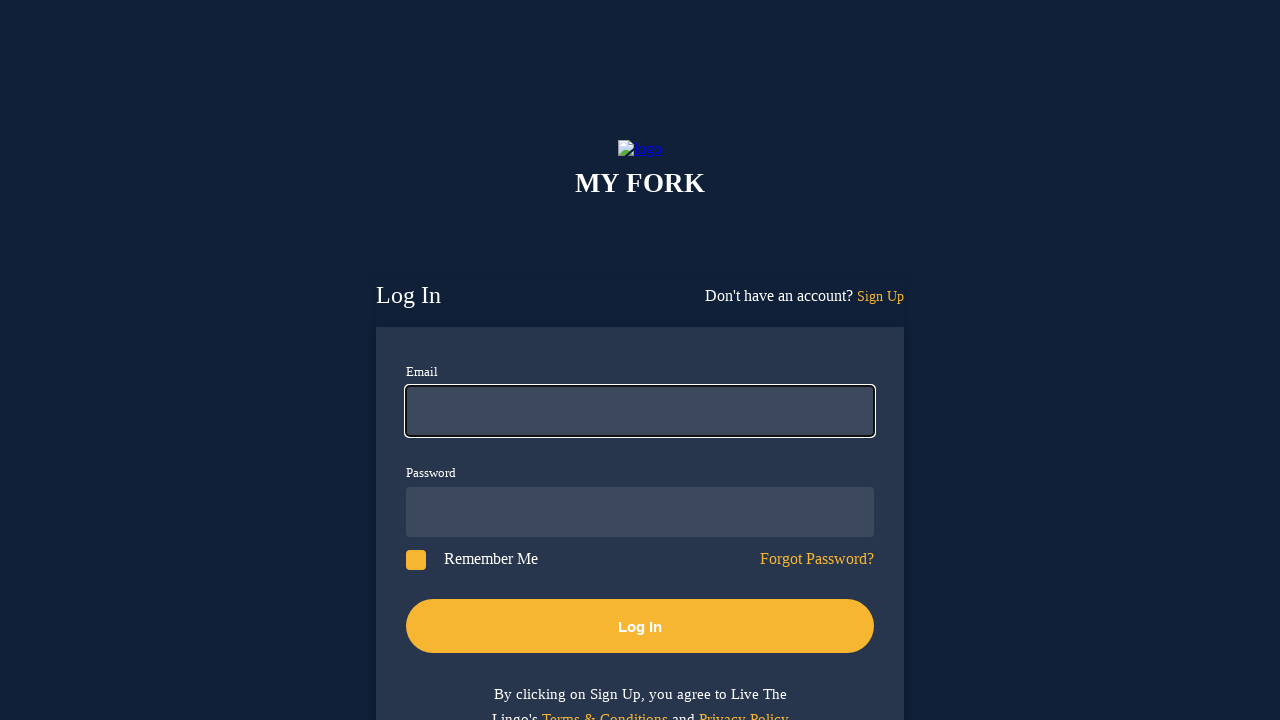

Email field is visible on sign-in page
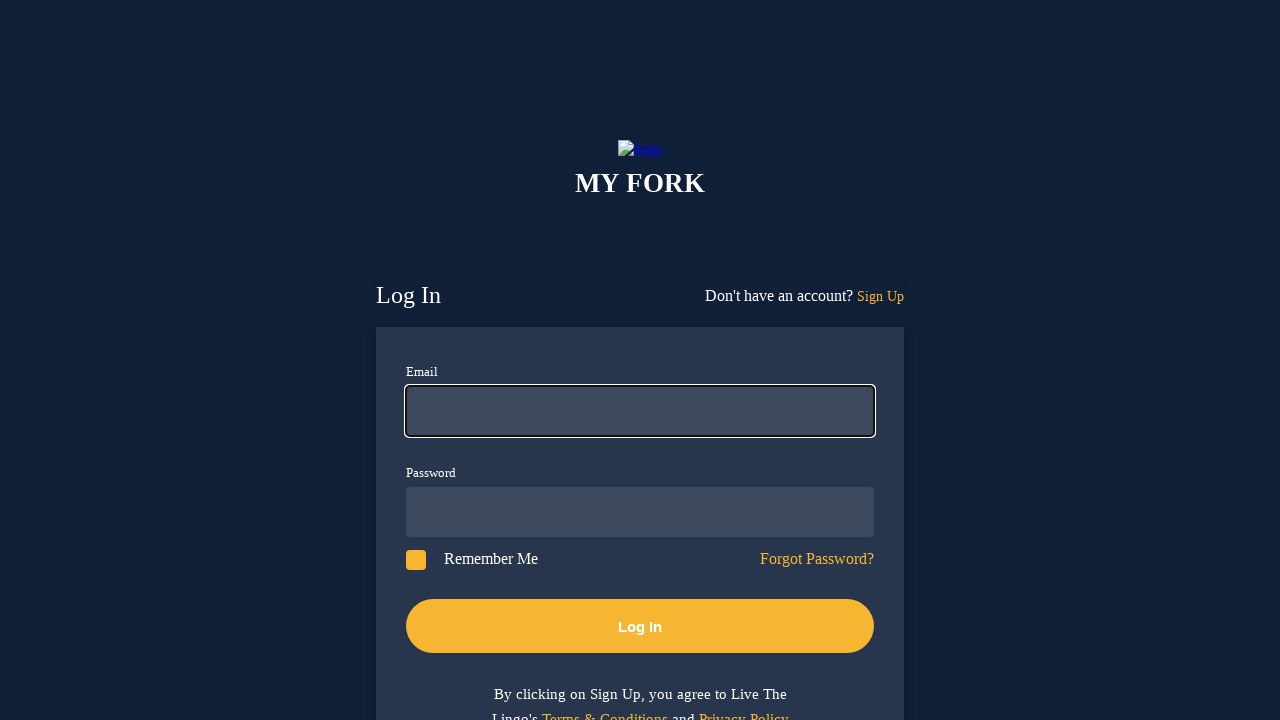

Password field is visible on sign-in page
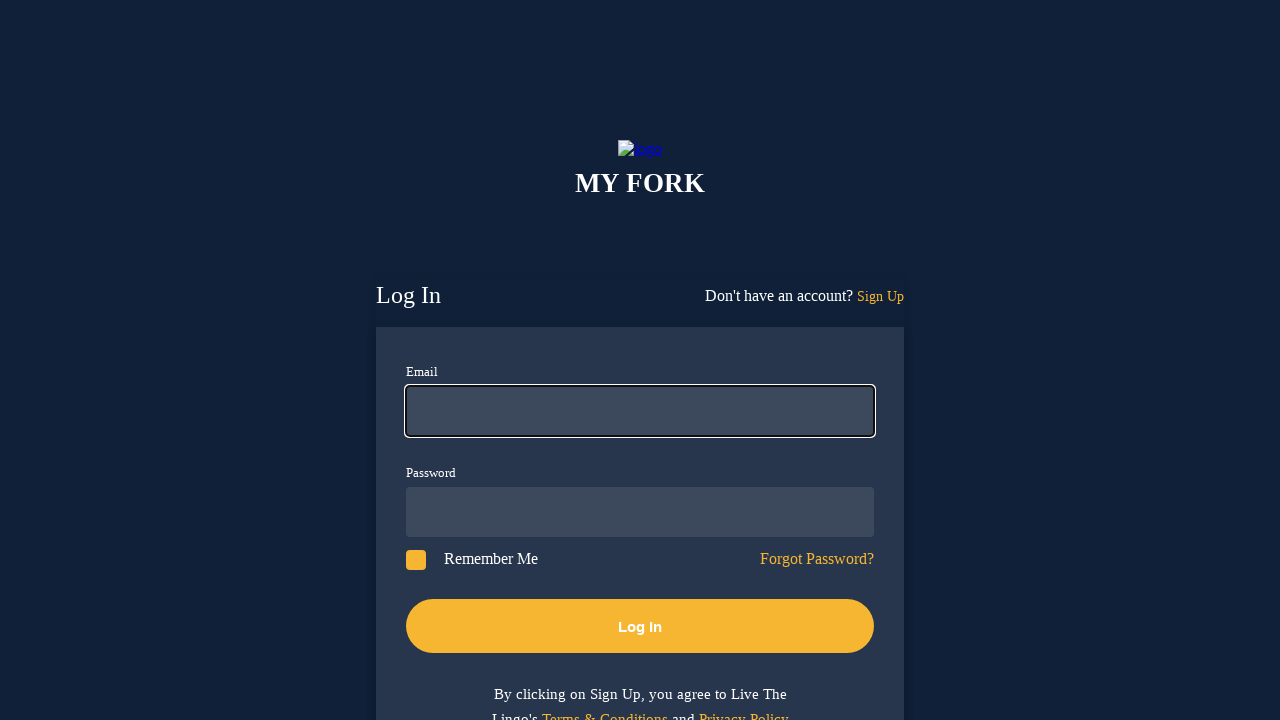

Login button is visible on sign-in page
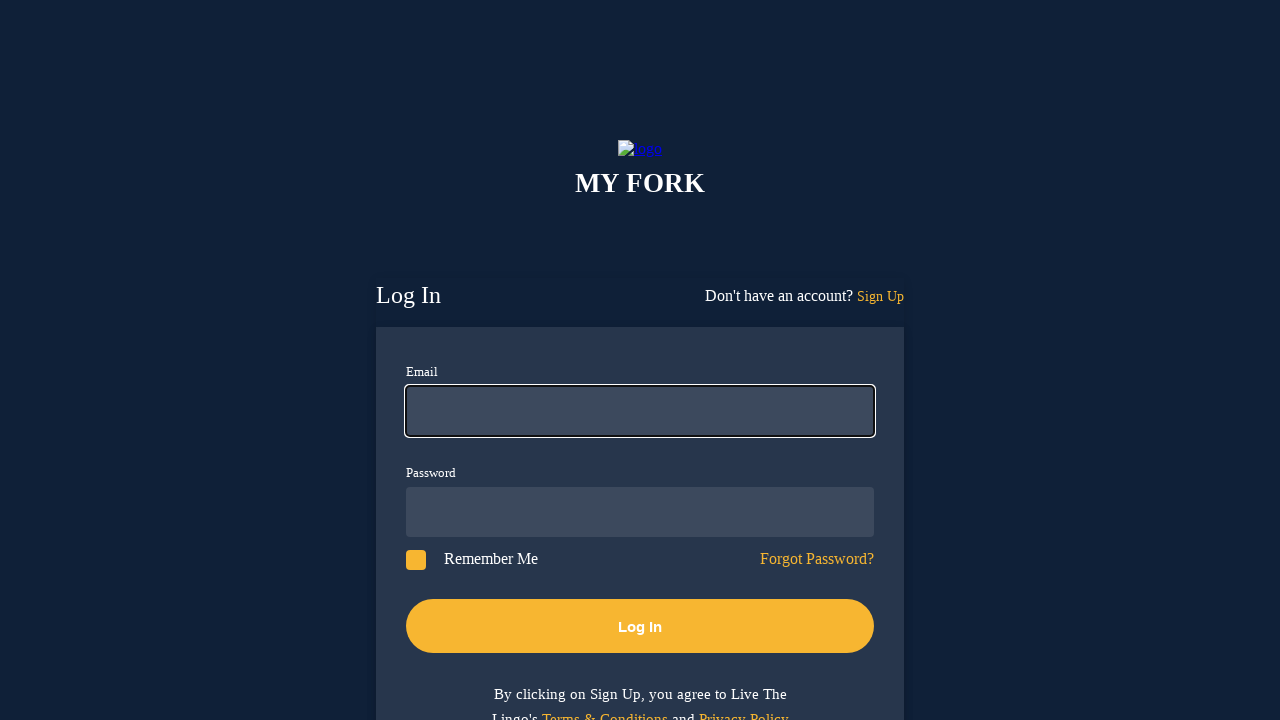

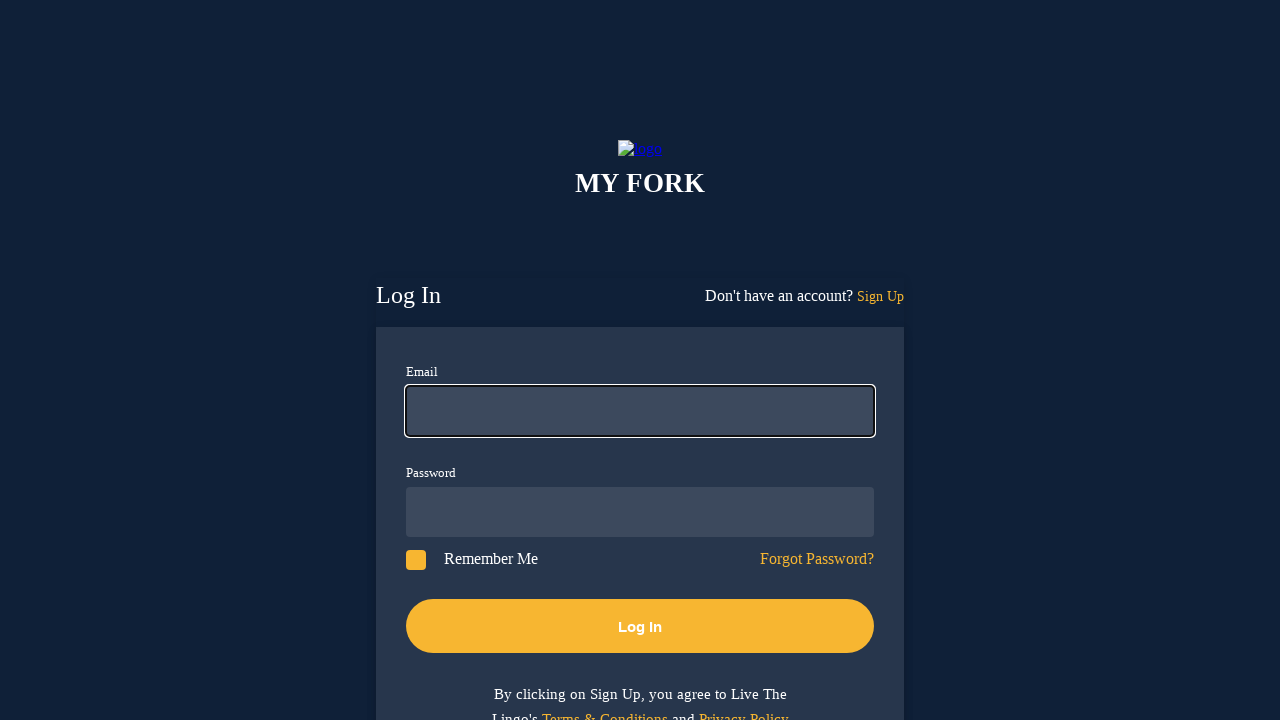